Tests that navigation links have valid href attributes by checking the first 10 links on the page.

Starting URL: https://kyledarden.com

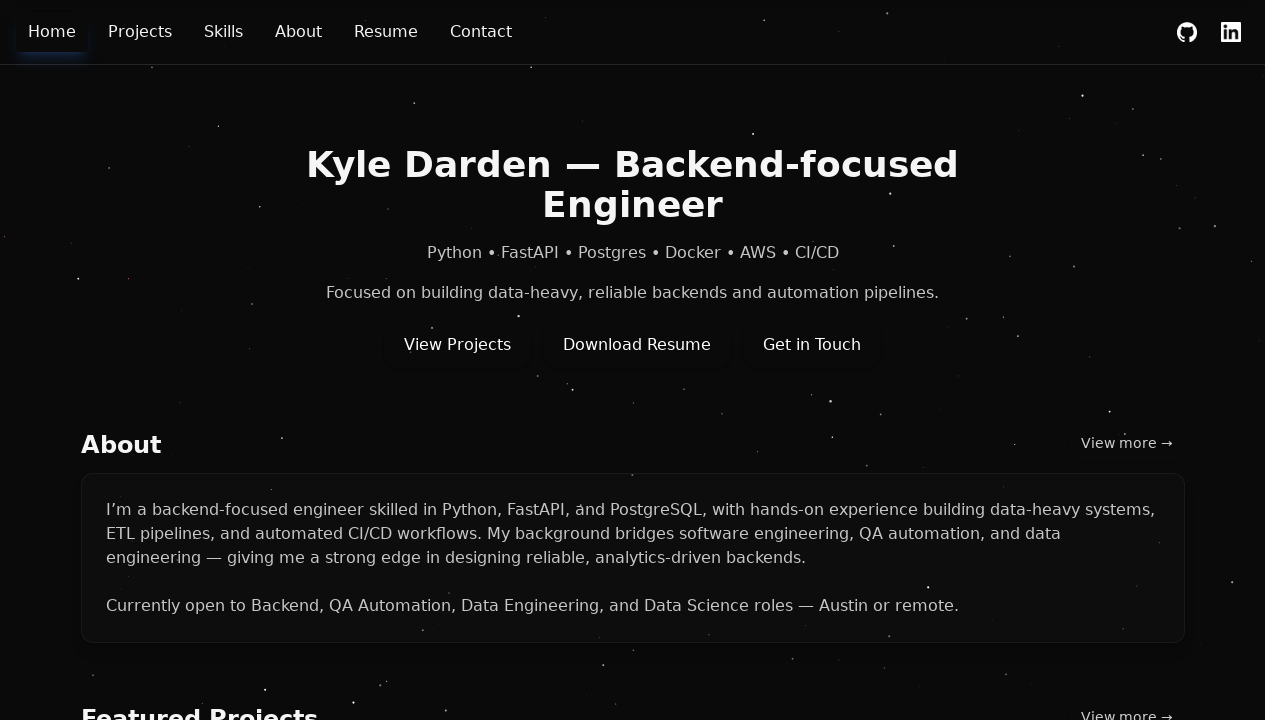

Waited for page to load with domcontentloaded state
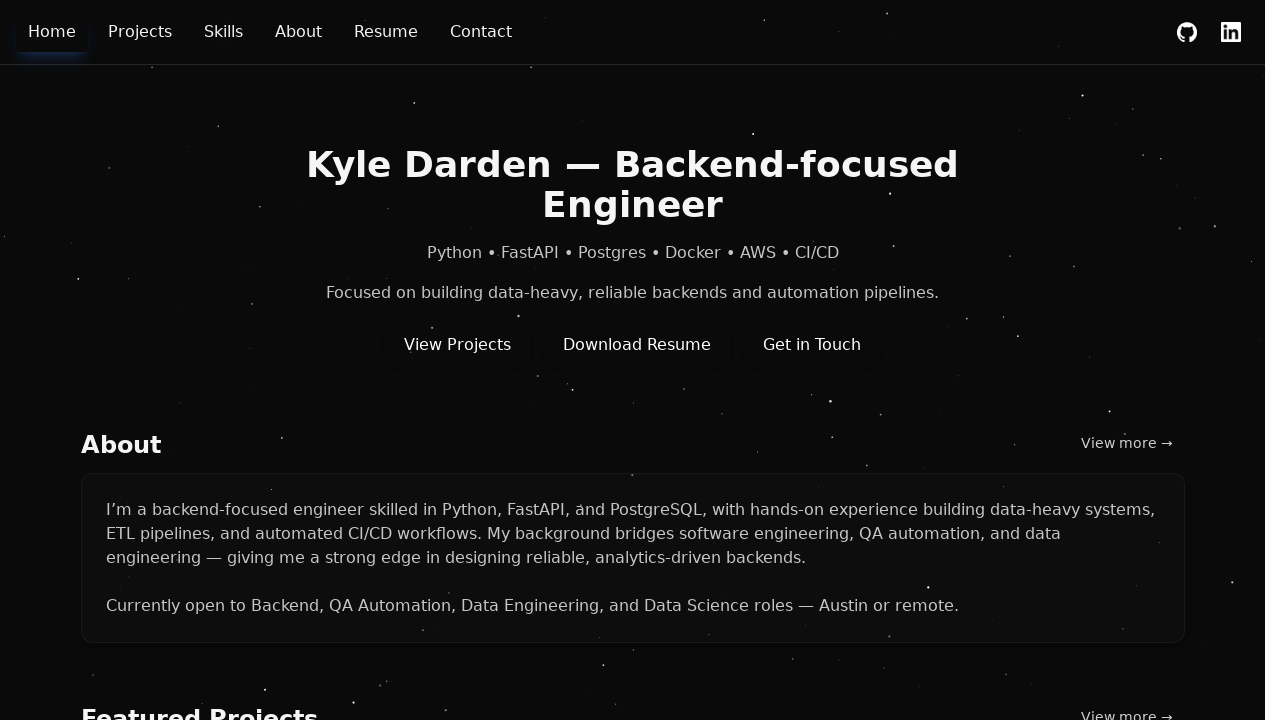

Located all anchor tags with href attributes
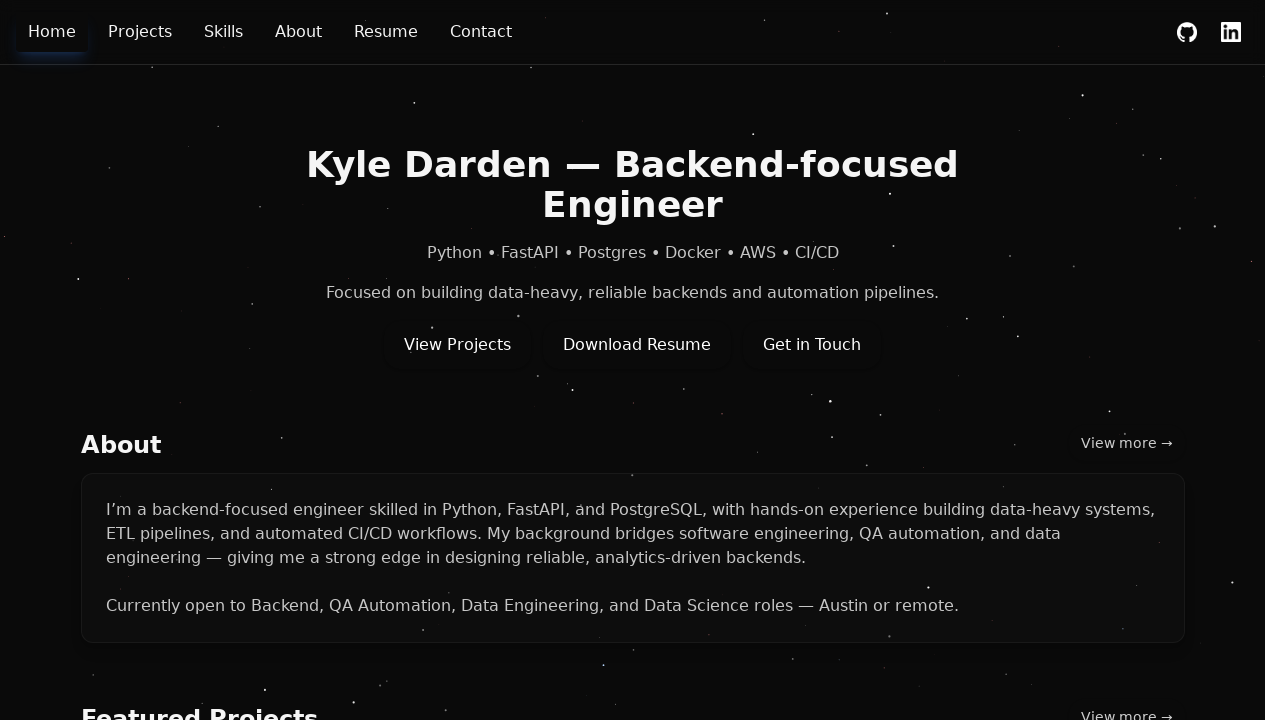

Retrieved href attribute from link: /
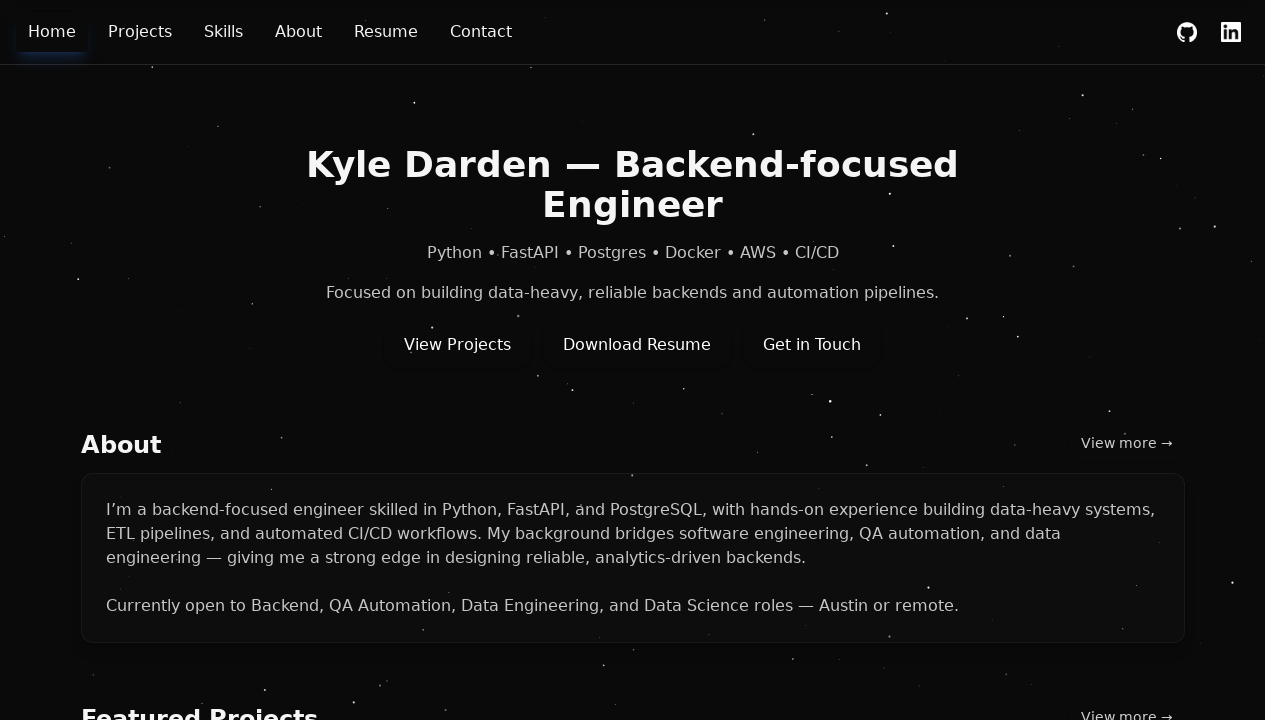

Retrieved href attribute from link: /projects
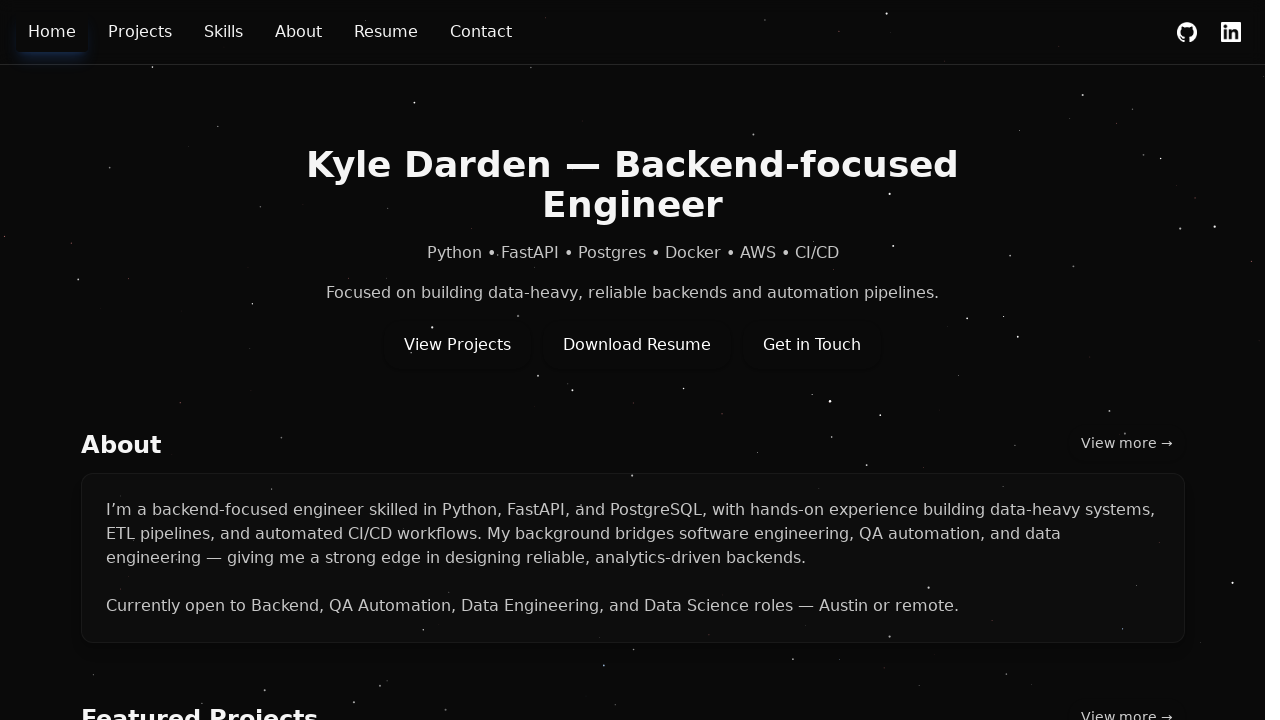

Retrieved href attribute from link: /skills
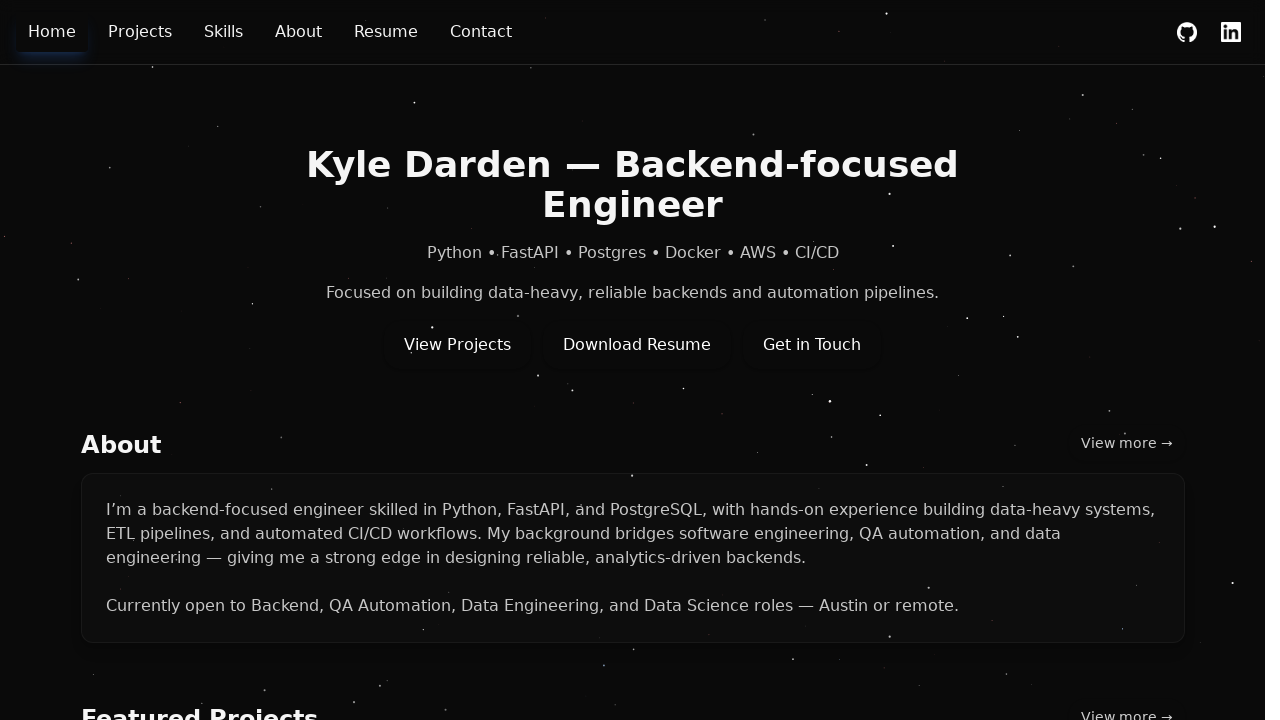

Retrieved href attribute from link: /about
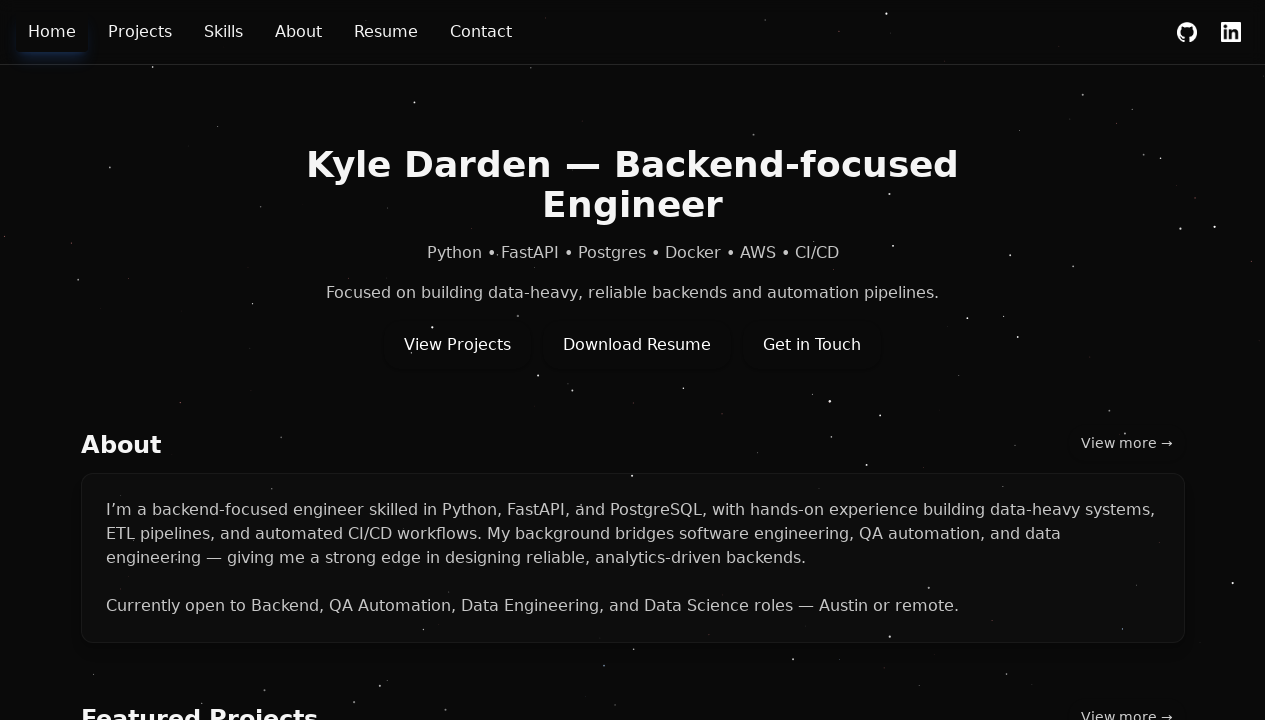

Retrieved href attribute from link: /Resume_KyleDarden_Backend_v1.1.pdf
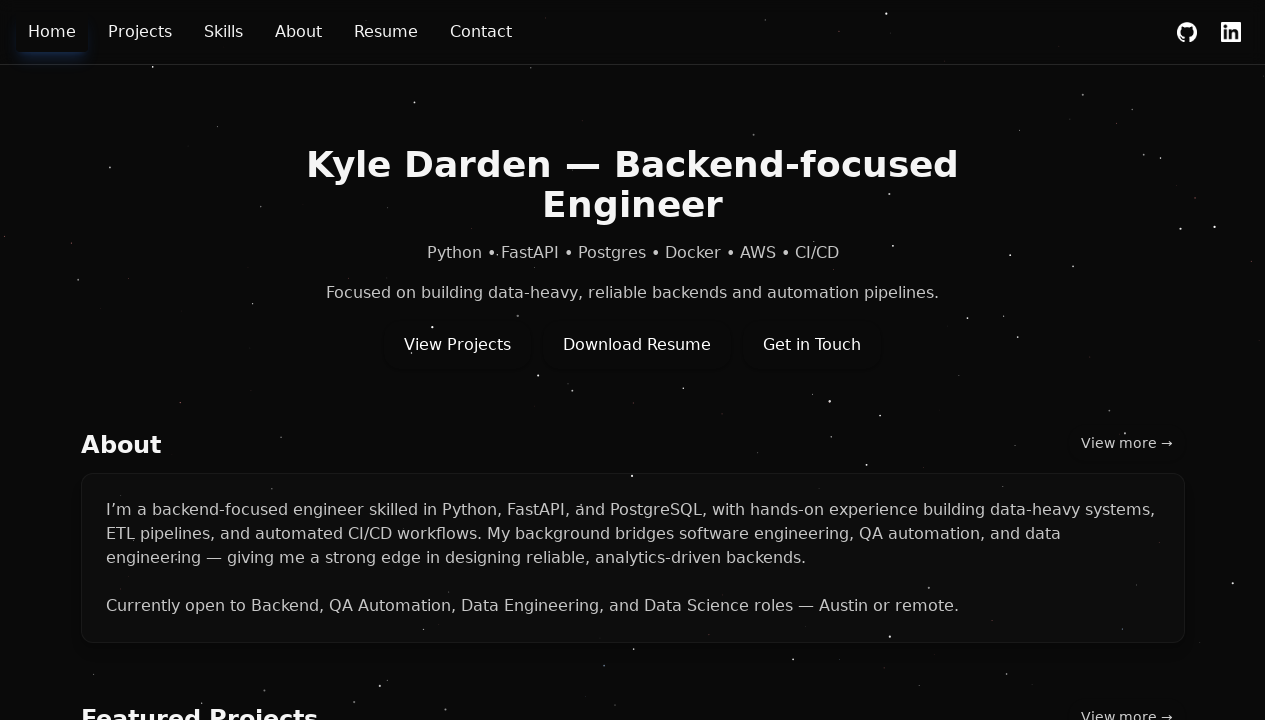

Retrieved href attribute from link: /contact
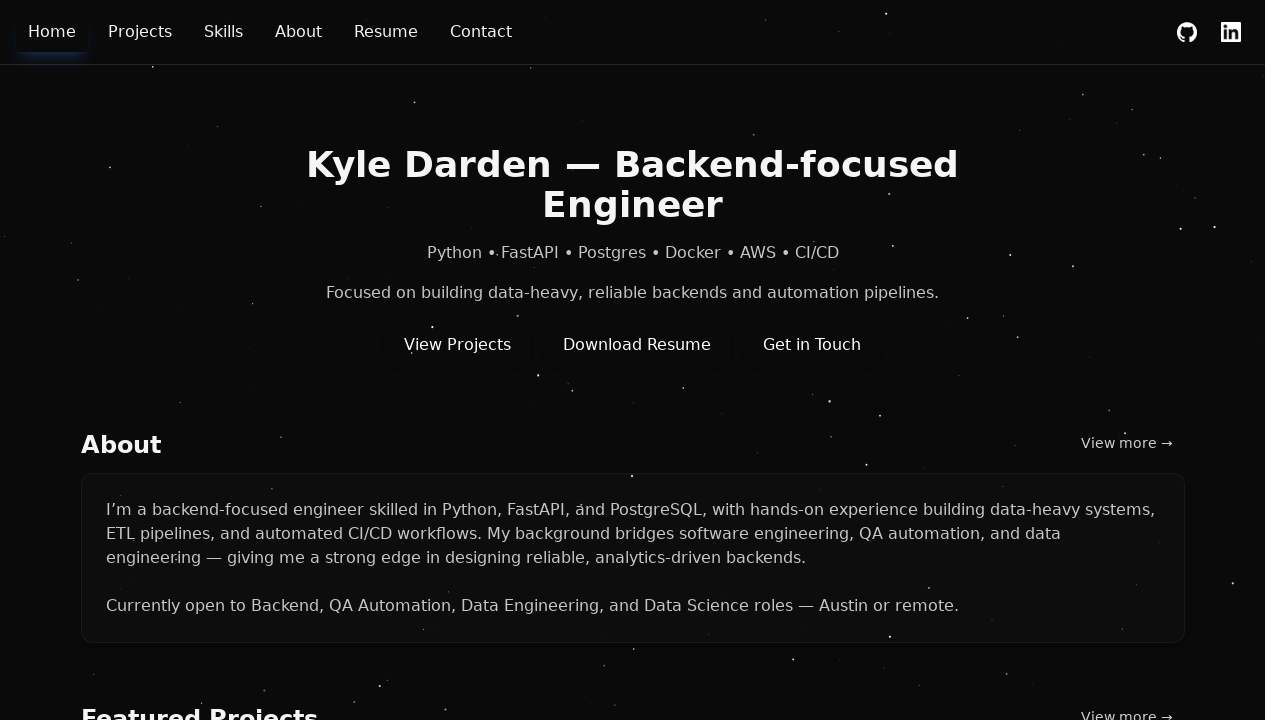

Retrieved href attribute from link: https://github.com/dardenkyle
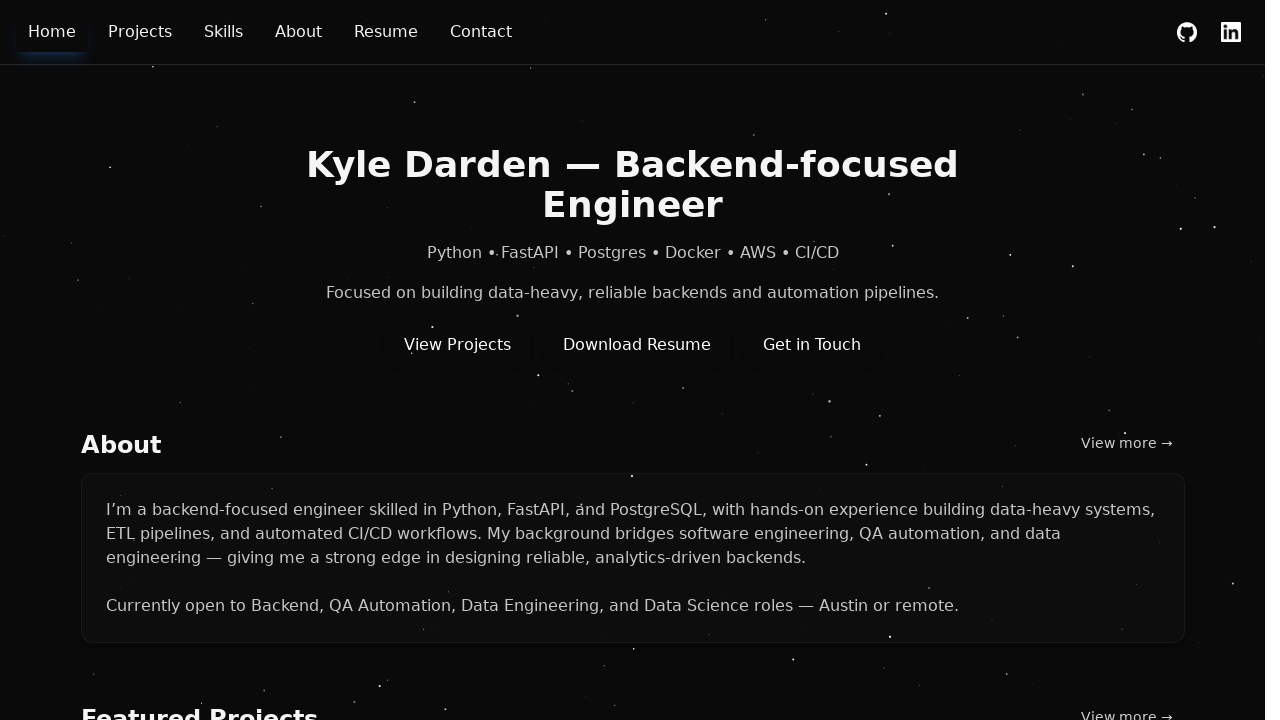

Retrieved href attribute from link: https://linkedin.com/in/kyle-darden
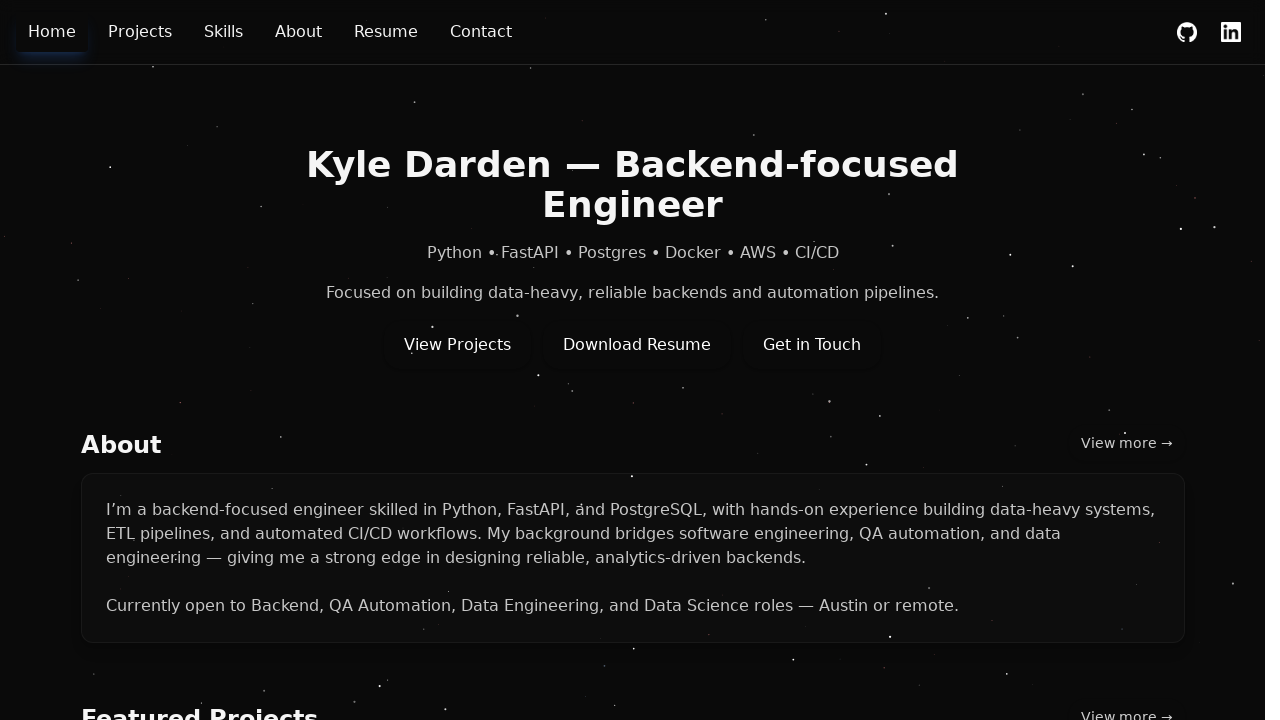

Retrieved href attribute from link: /projects
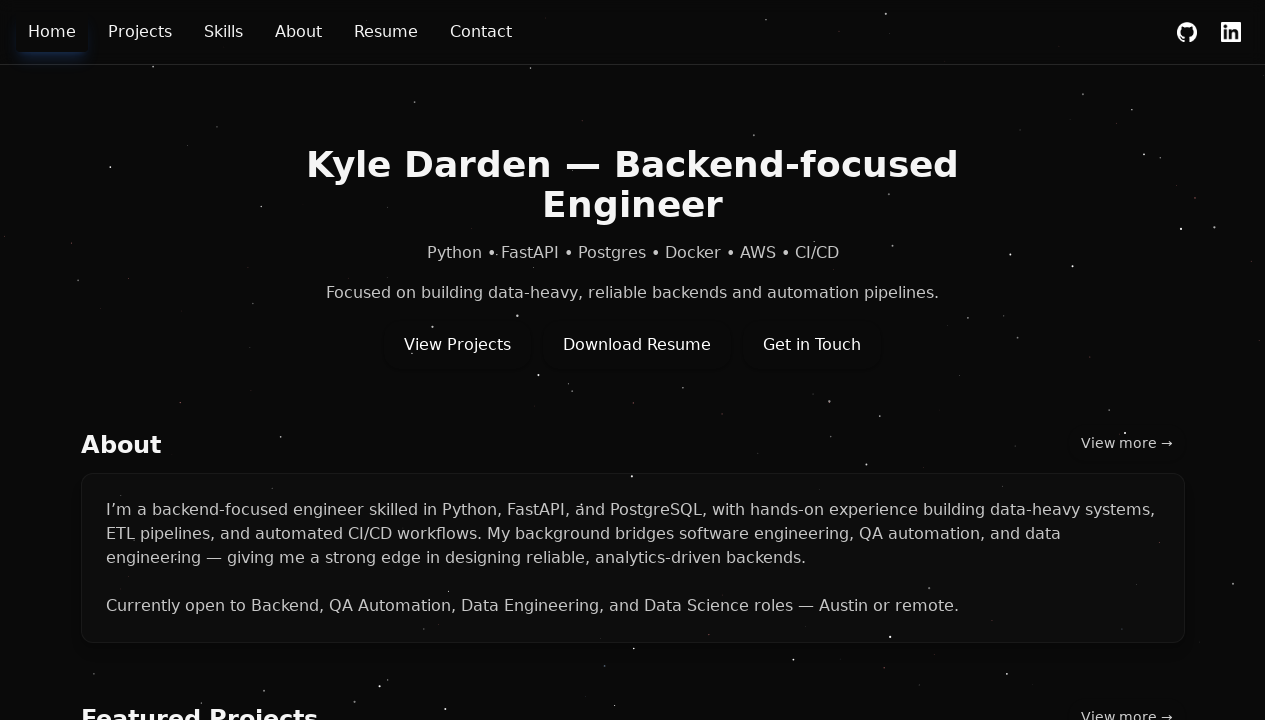

Retrieved href attribute from link: /Resume_KyleDarden_Backend_v1.1.pdf
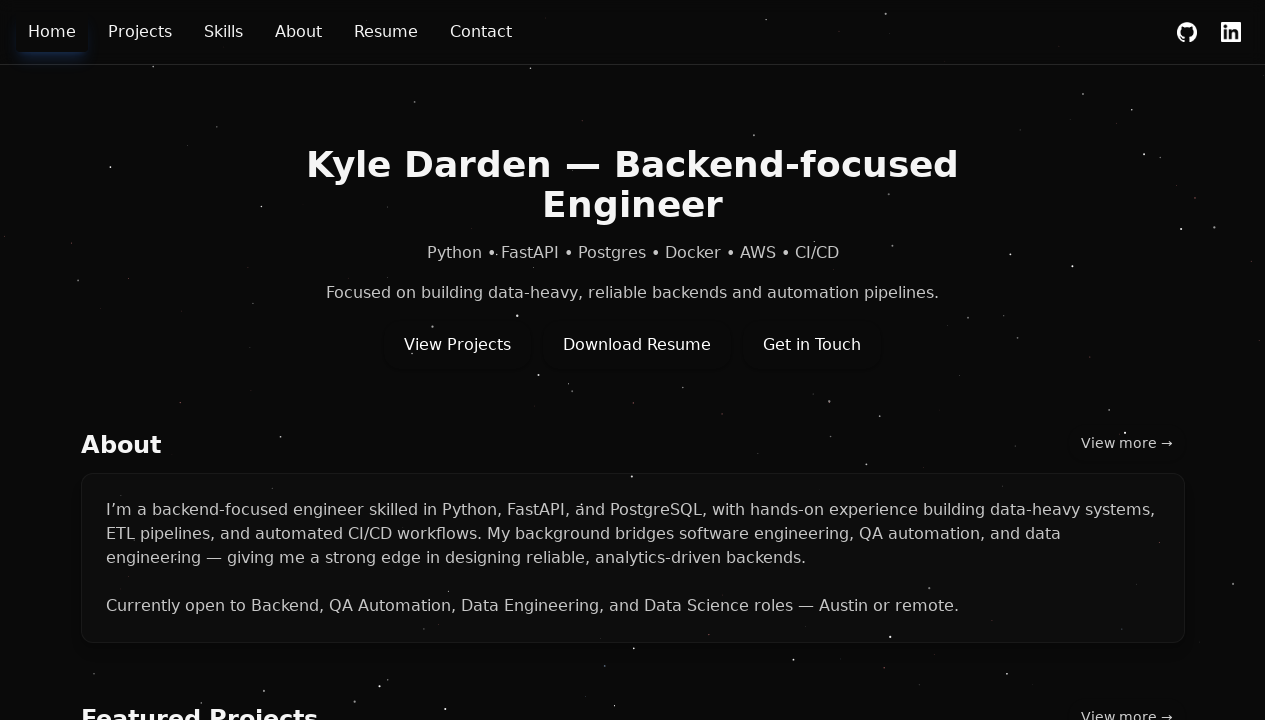

Asserted that no invalid links were found in the first 10 navigation links
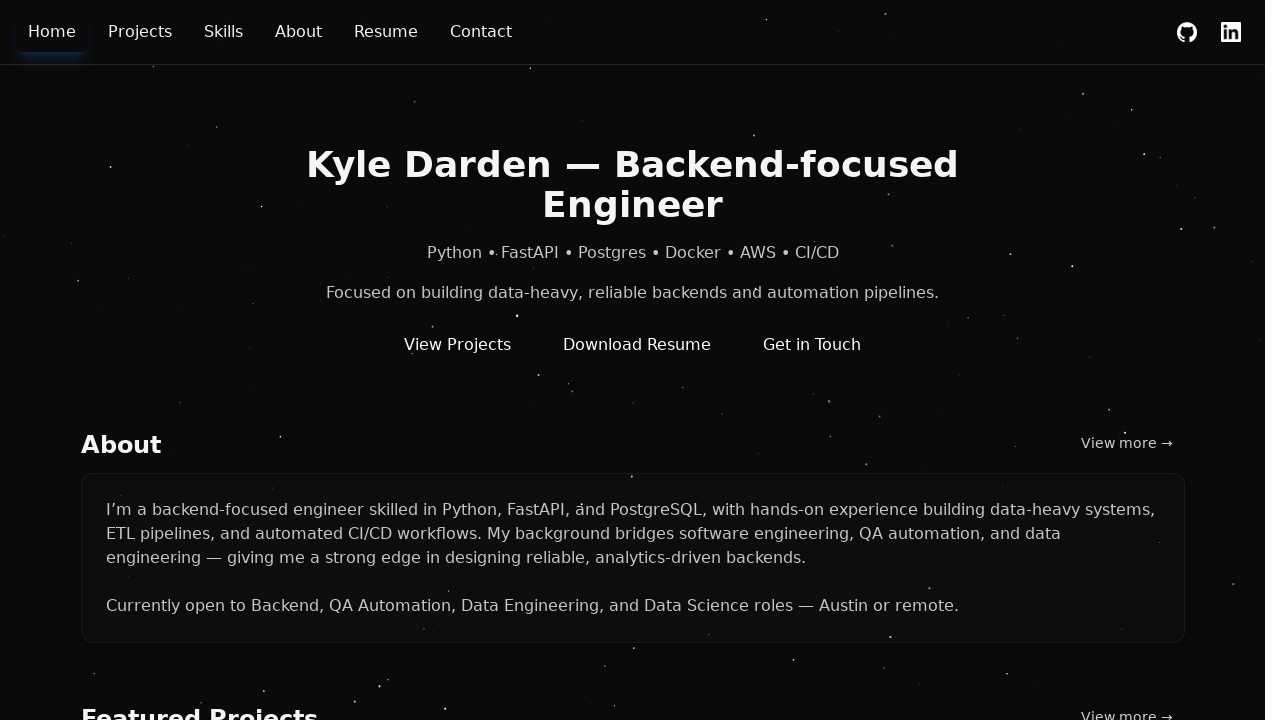

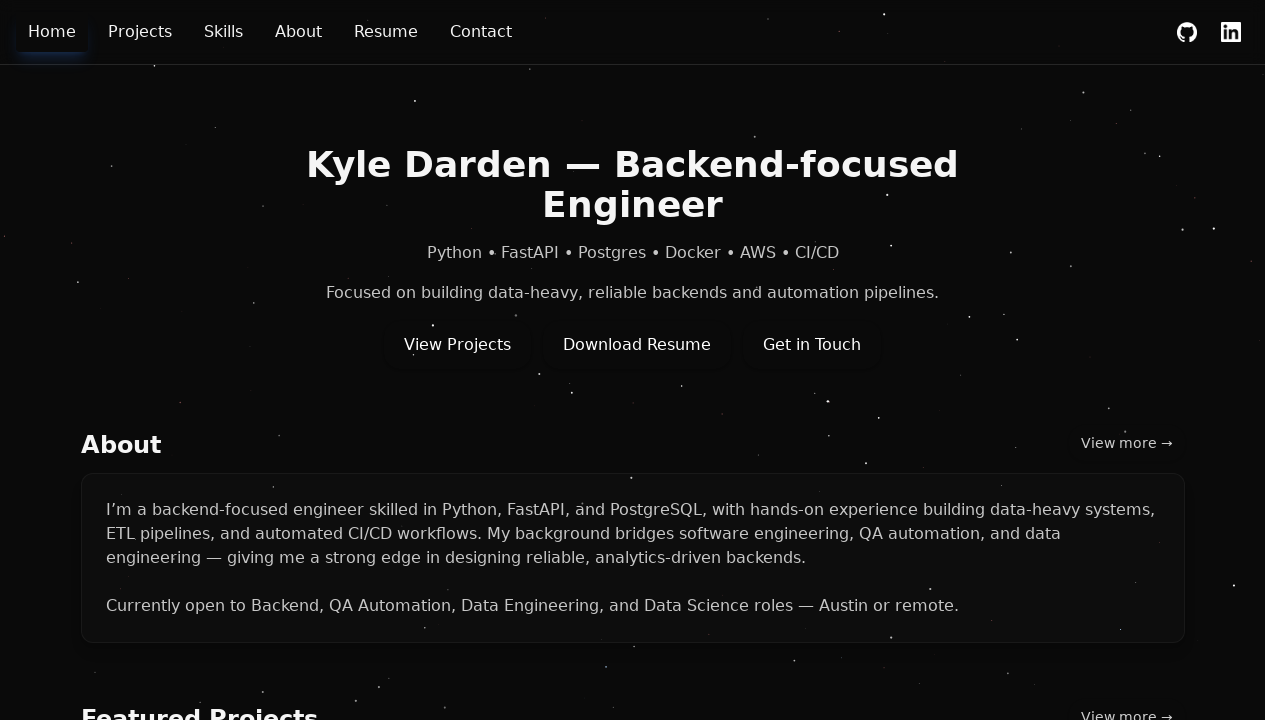